Tests dynamic properties page functionality by waiting for a button to become enabled after 5 seconds and clicking it, then clicking another button that becomes visible after 5 seconds.

Starting URL: https://demoqa.com/dynamic-properties

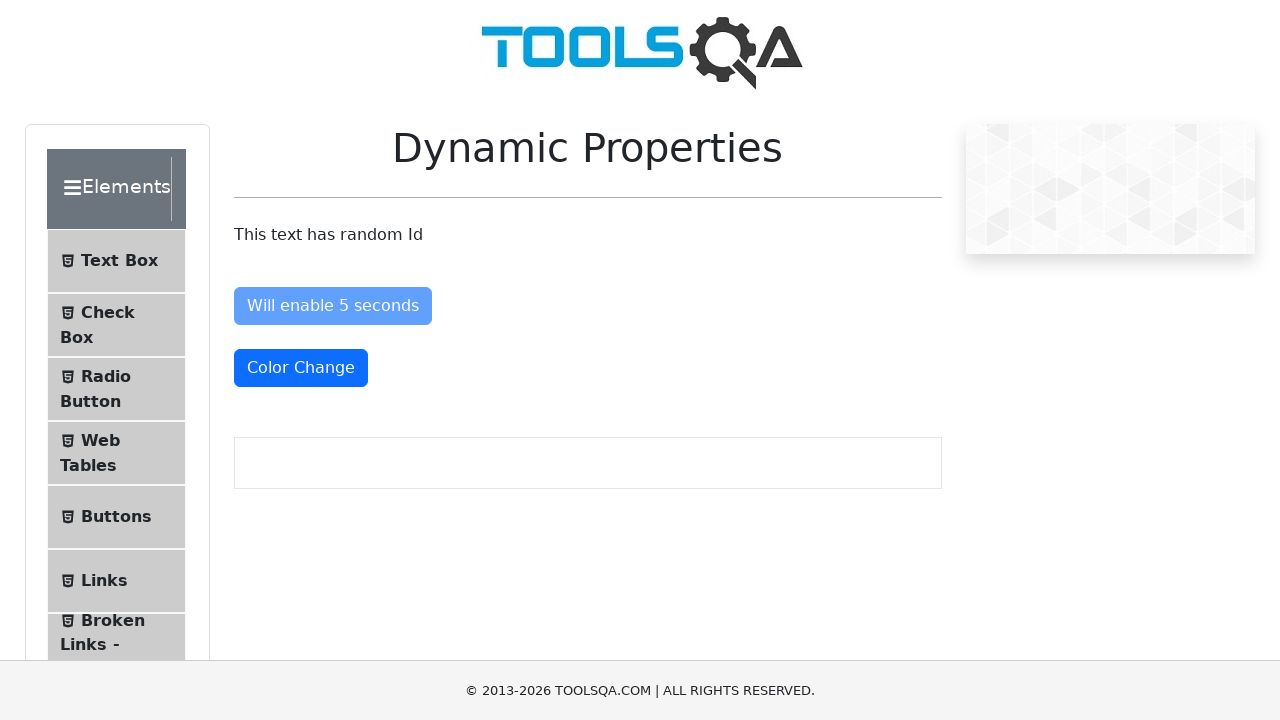

Waited for 'Will enable 5 seconds' button to become visible
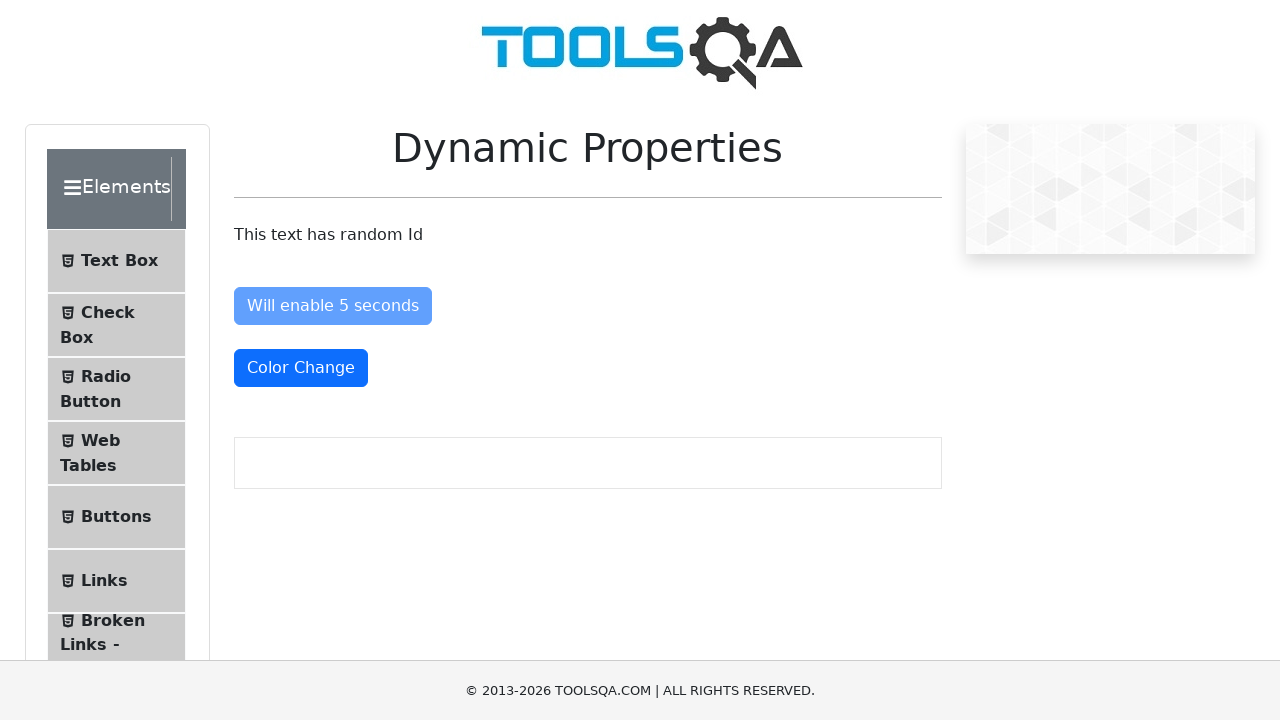

Clicked 'Will enable 5 seconds' button at (333, 306) on xpath=//button[text()='Will enable 5 seconds']
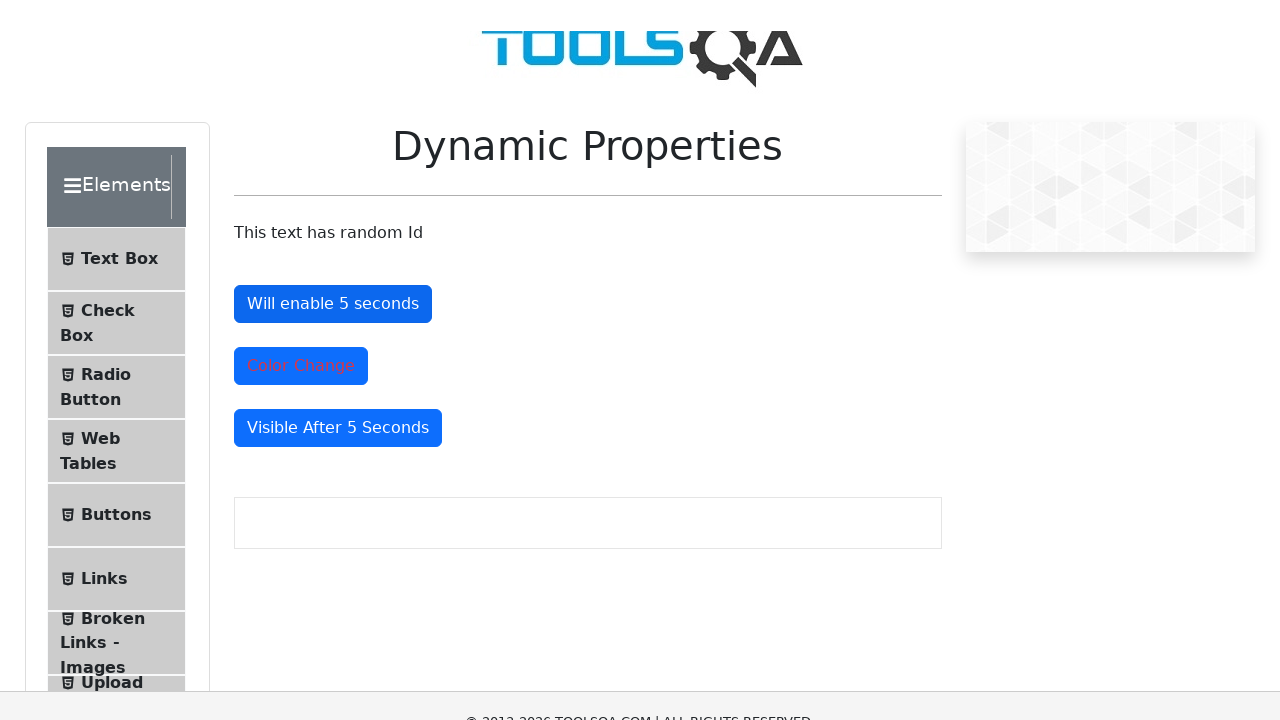

Waited for 'Visible After 5 Seconds' button to become visible
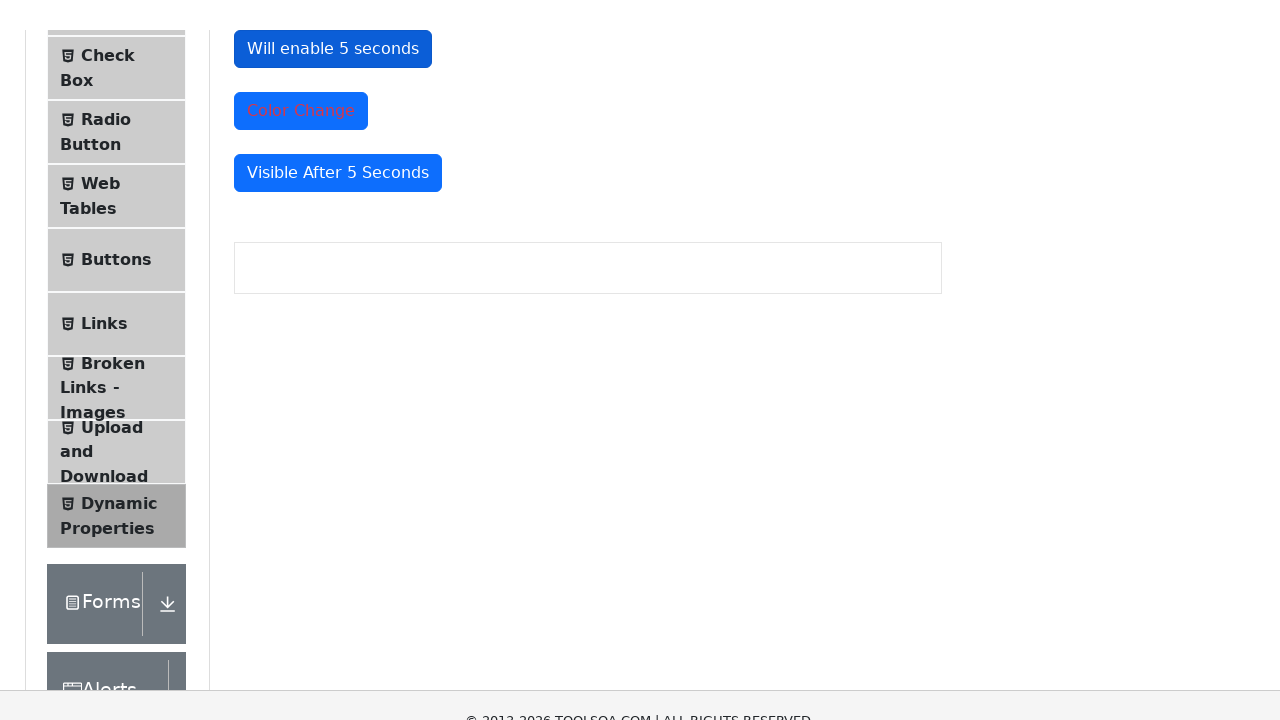

Clicked 'Visible After 5 Seconds' button at (338, 143) on xpath=//button[text()='Visible After 5 Seconds']
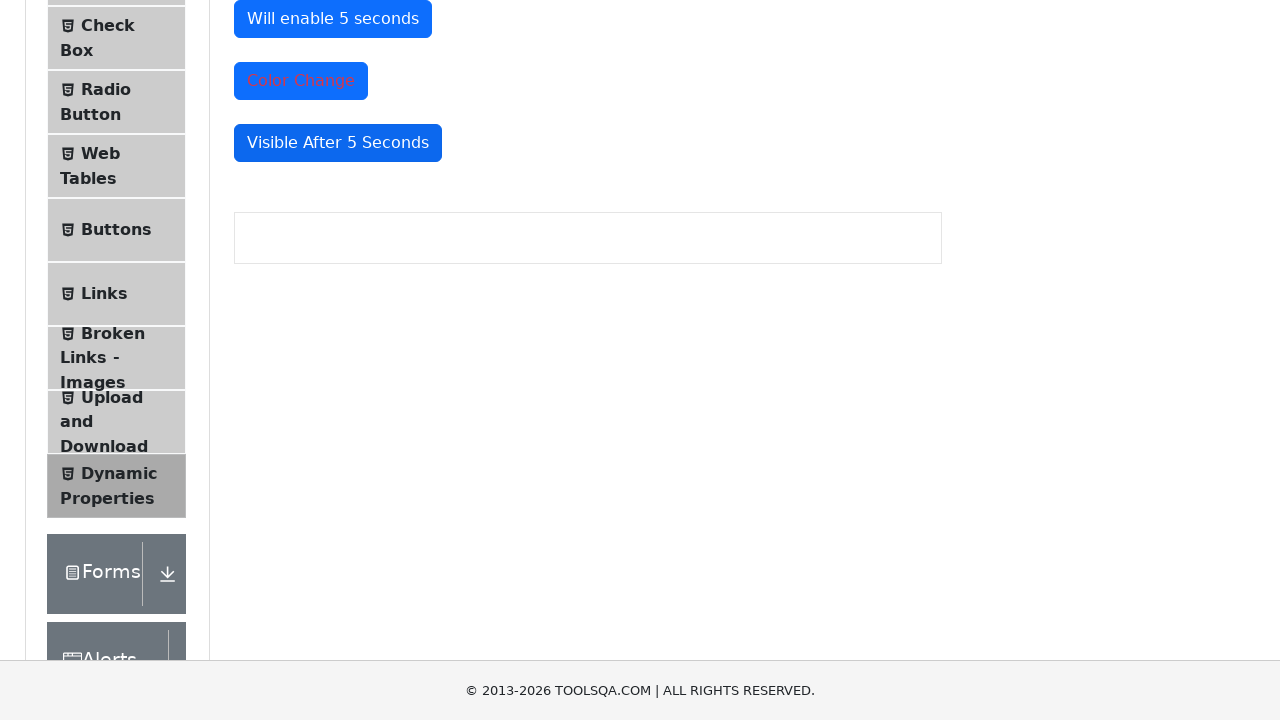

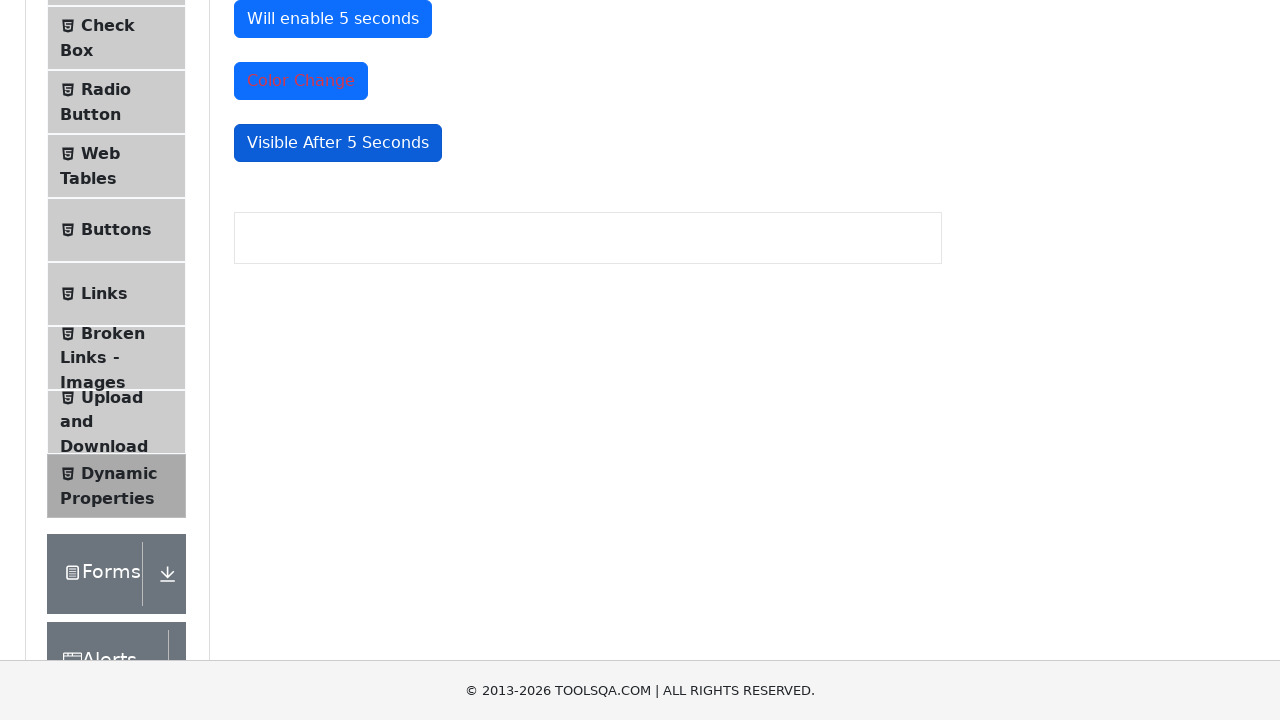